Tests that all UI elements are present including the Generate button, Clear button, count input box, and UUID display area

Starting URL: https://qatask.netlify.app/

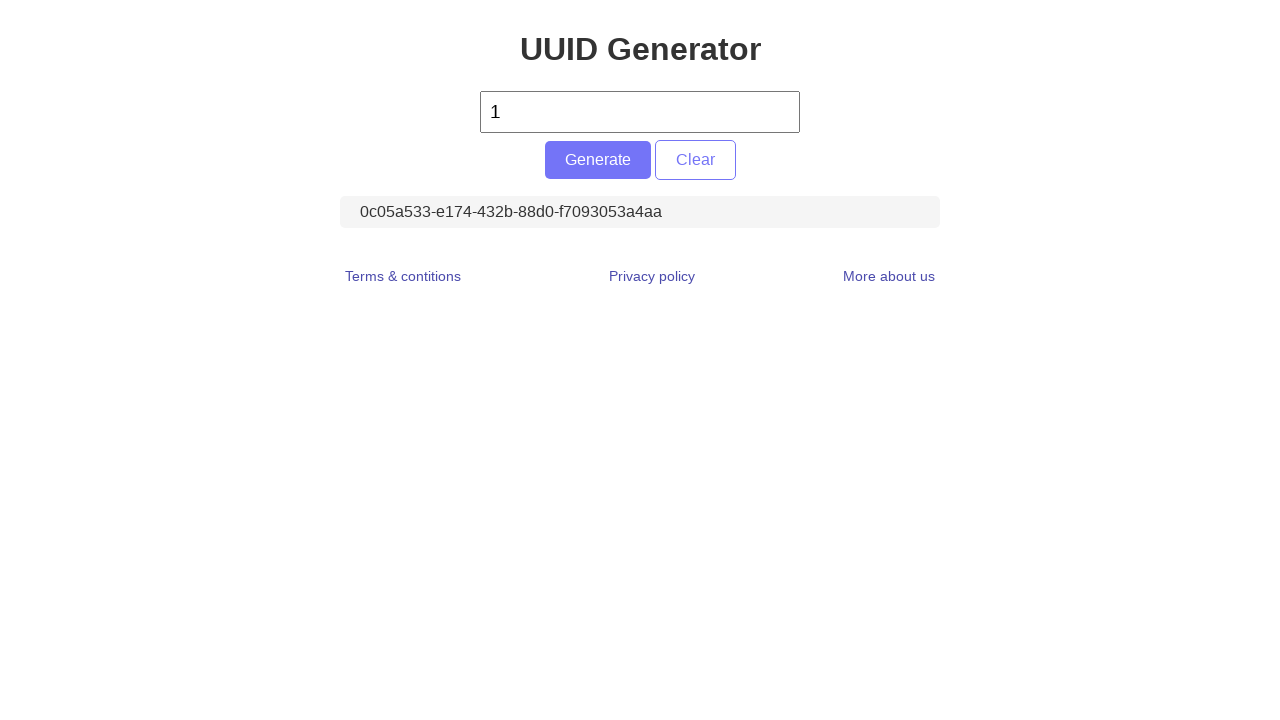

Navigated to https://qatask.netlify.app/
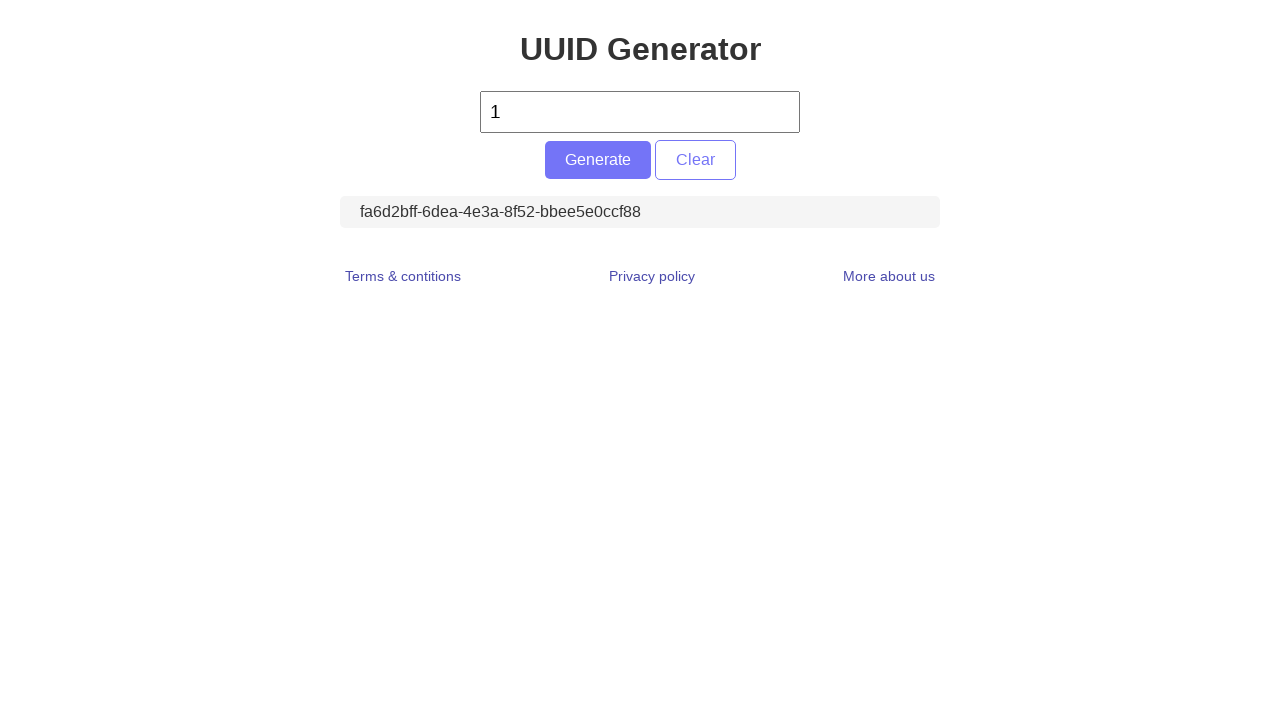

Generate button is visible
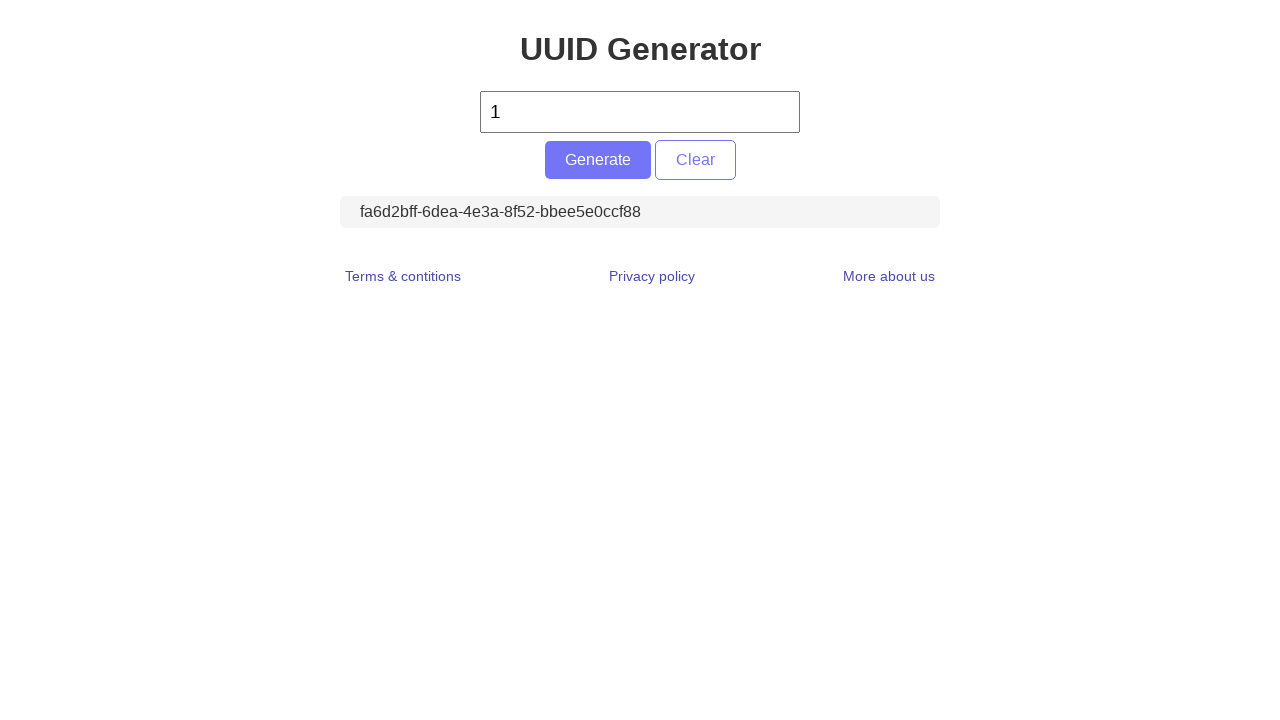

Clear button is visible
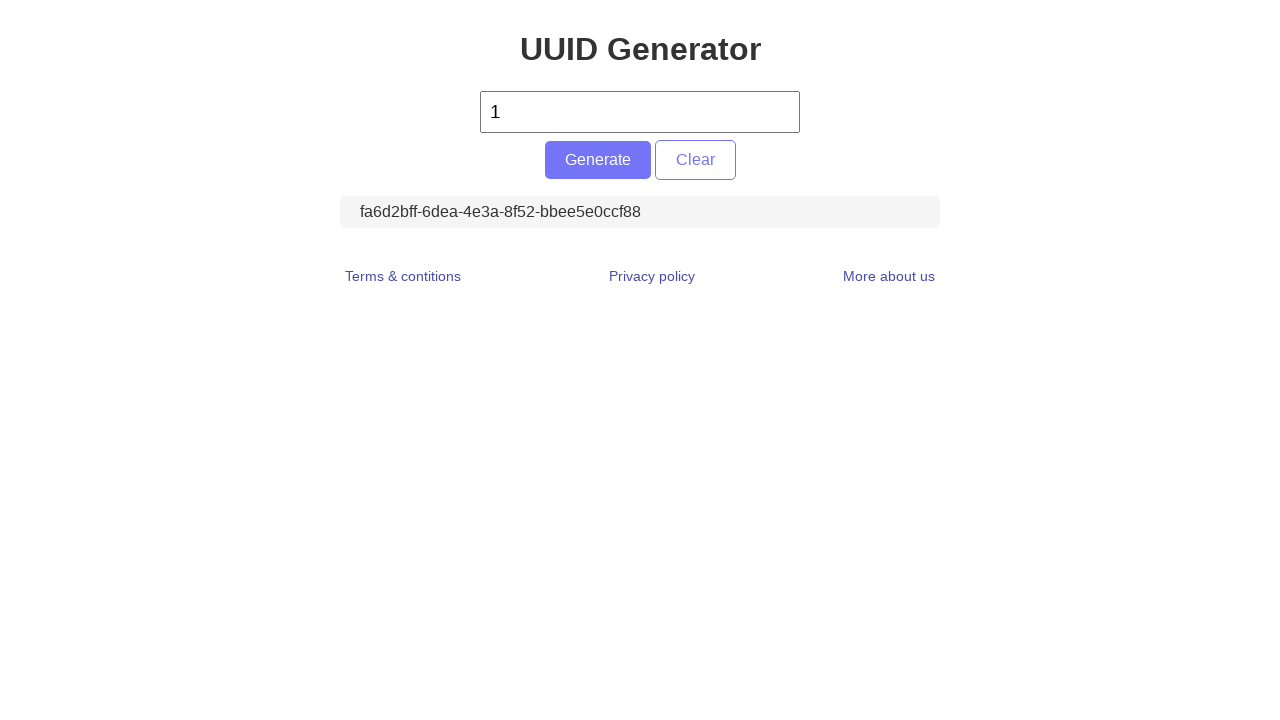

Count input box is visible
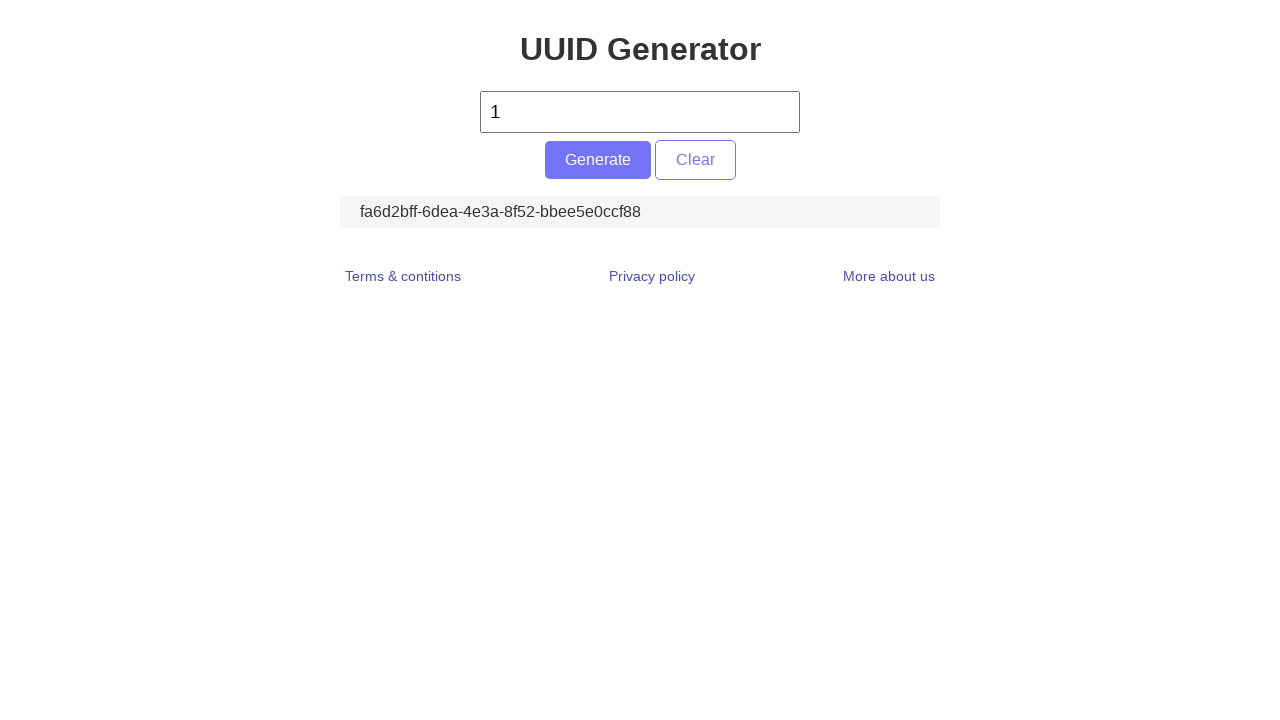

UUID display area is visible
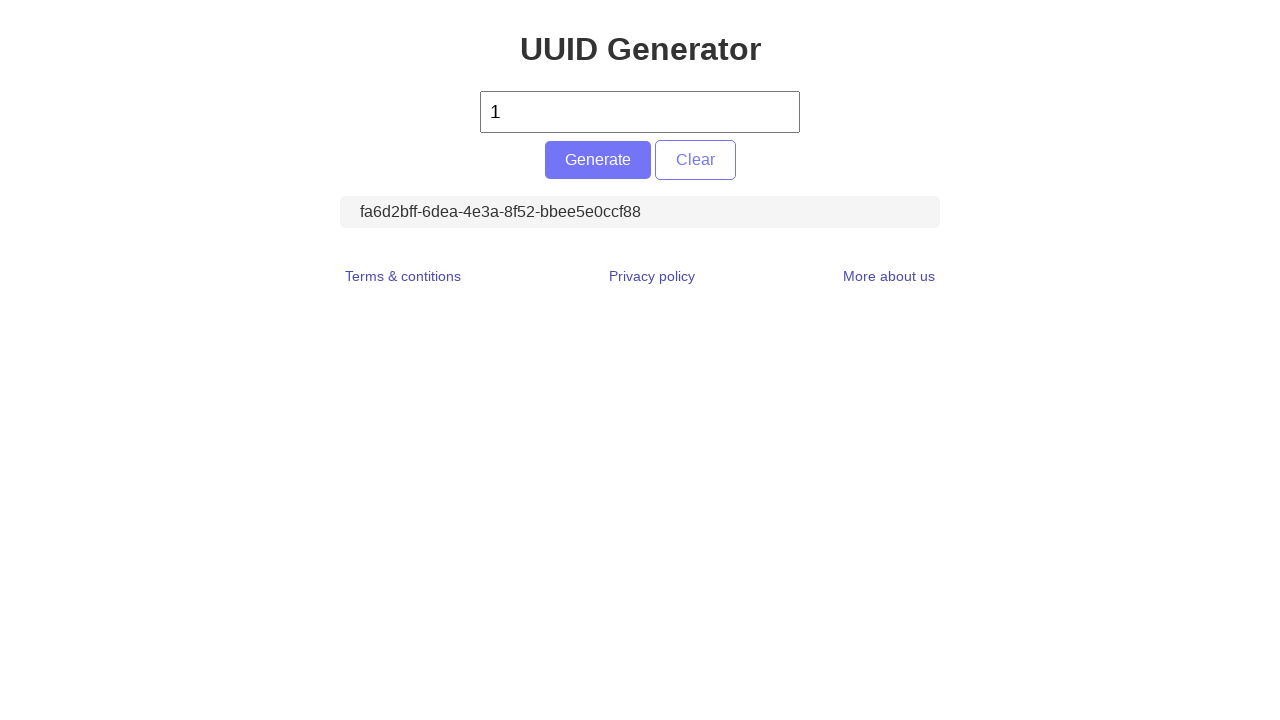

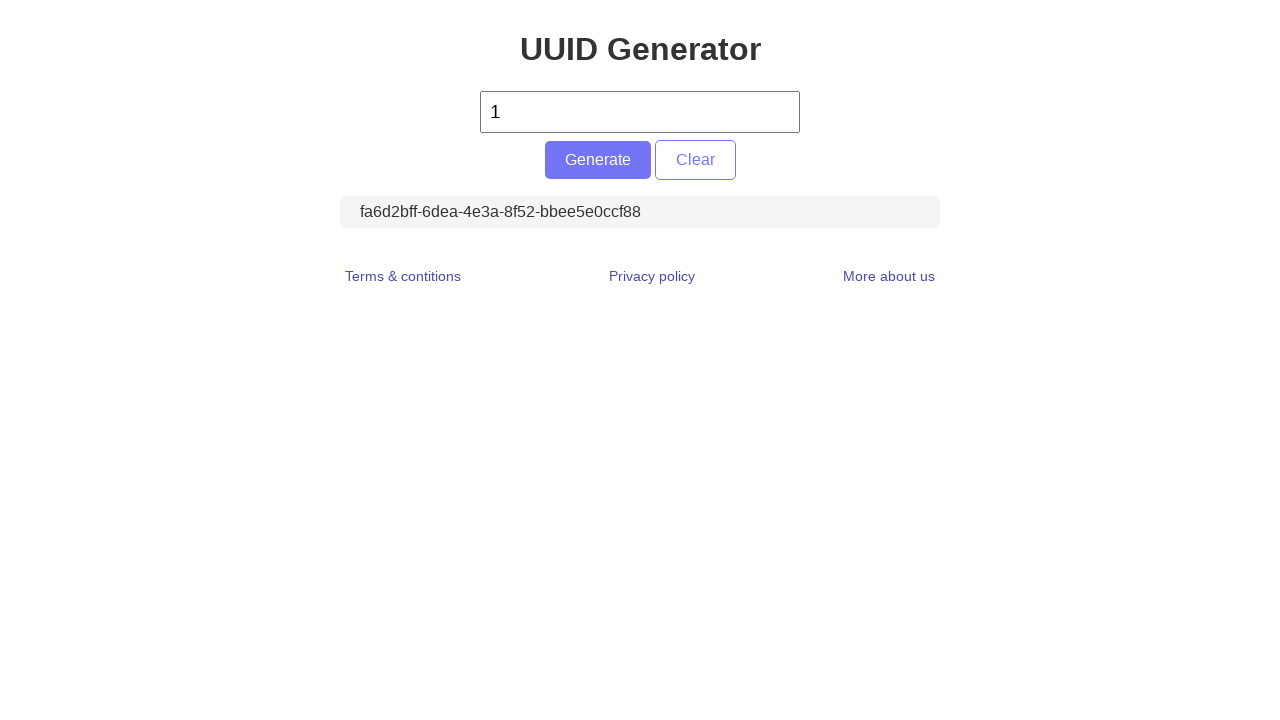